Tests a mortgage calculator by entering a purchase price, showing advanced options, selecting a start month, and clicking calculate to get the monthly payment result.

Starting URL: https://www.mlcalc.com

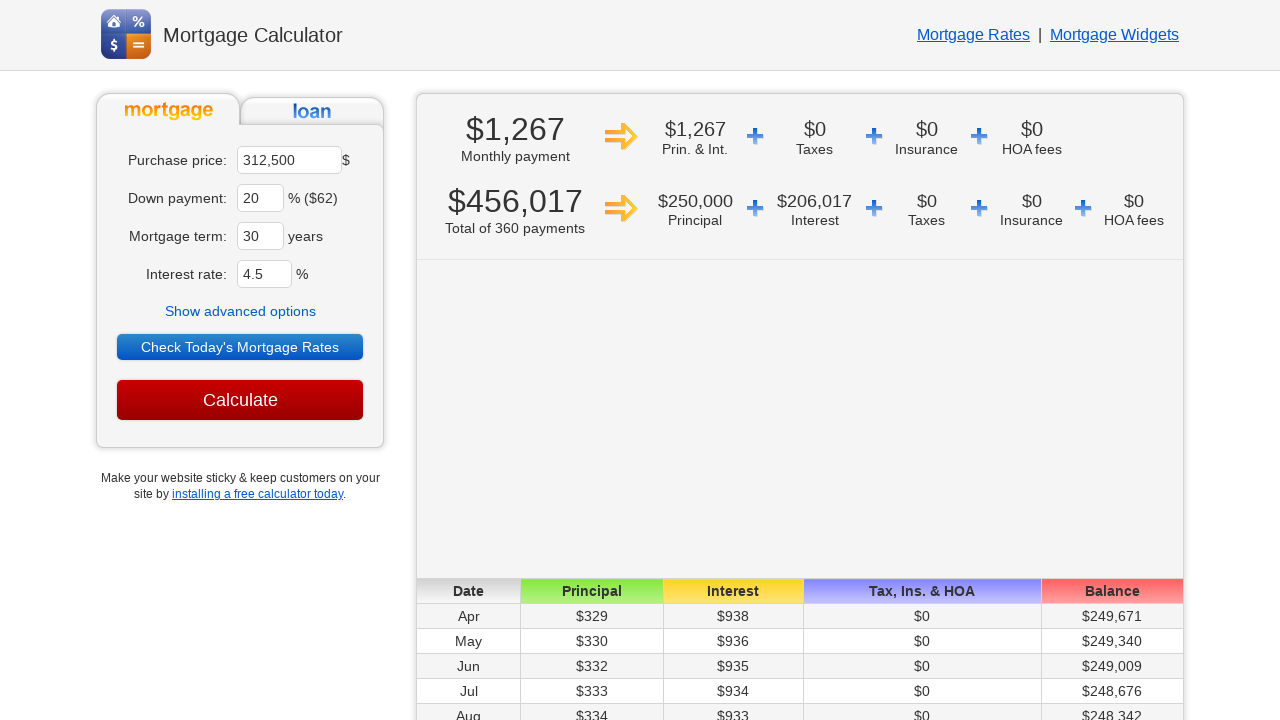

Filled purchase price field with 450000 on #ma
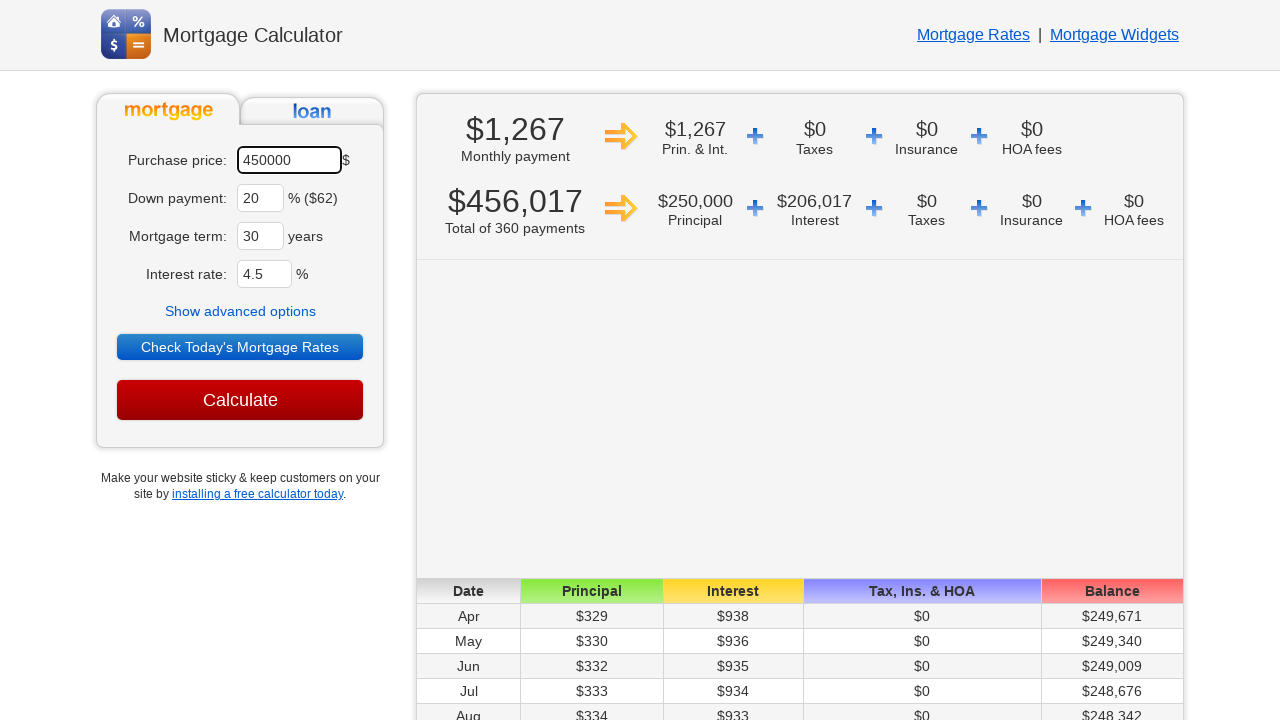

Clicked to show advanced options at (240, 311) on text=Show advanced options
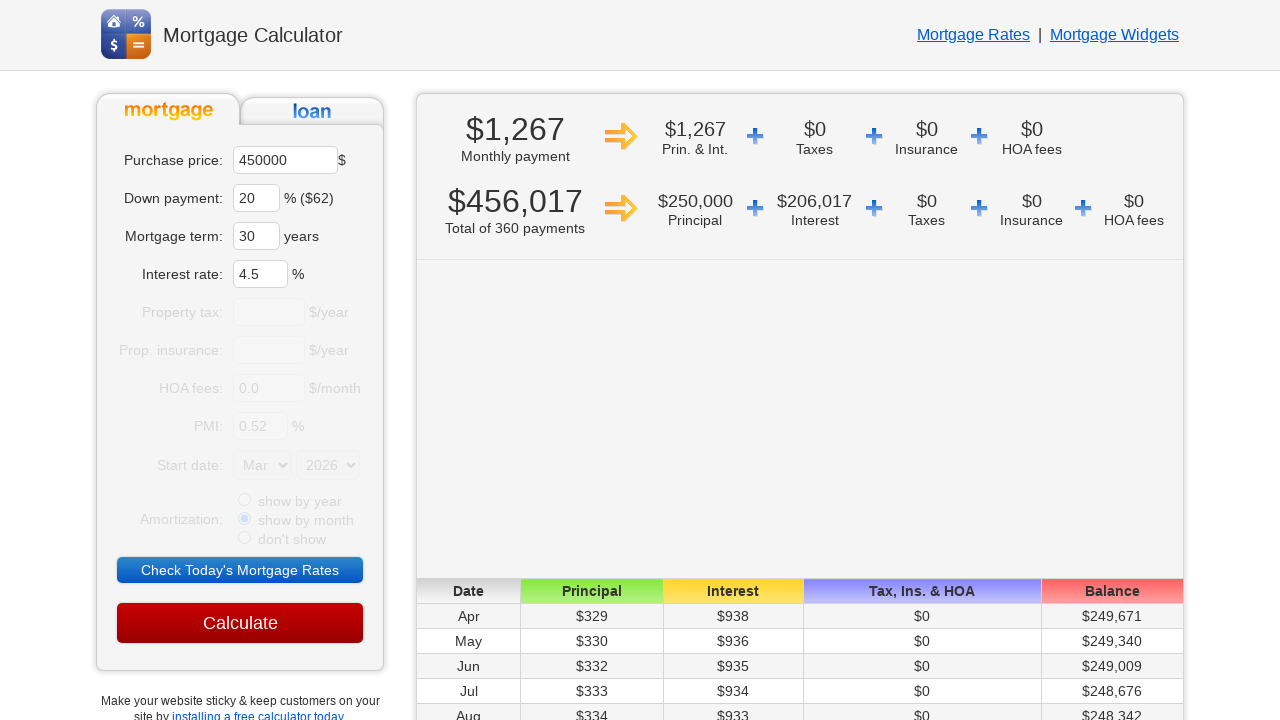

Selected Jun as start month from dropdown on select[name='sm']
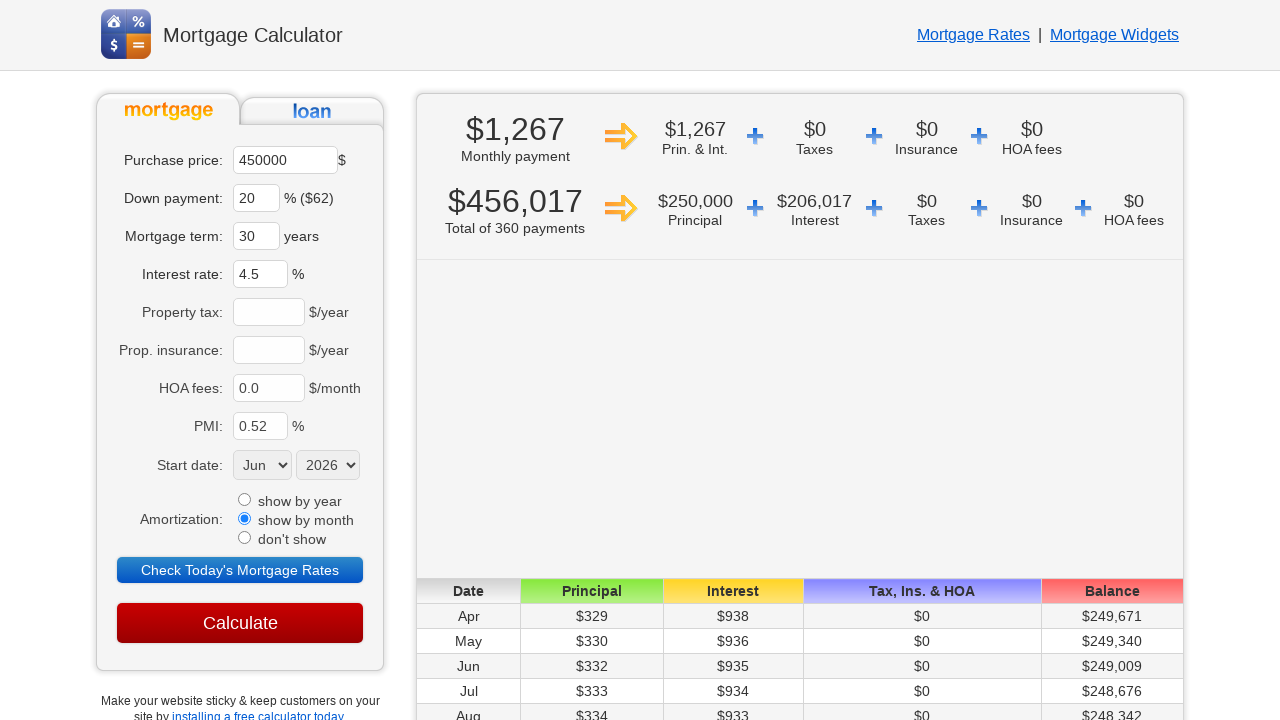

Clicked Calculate button at (240, 623) on input[value='Calculate']
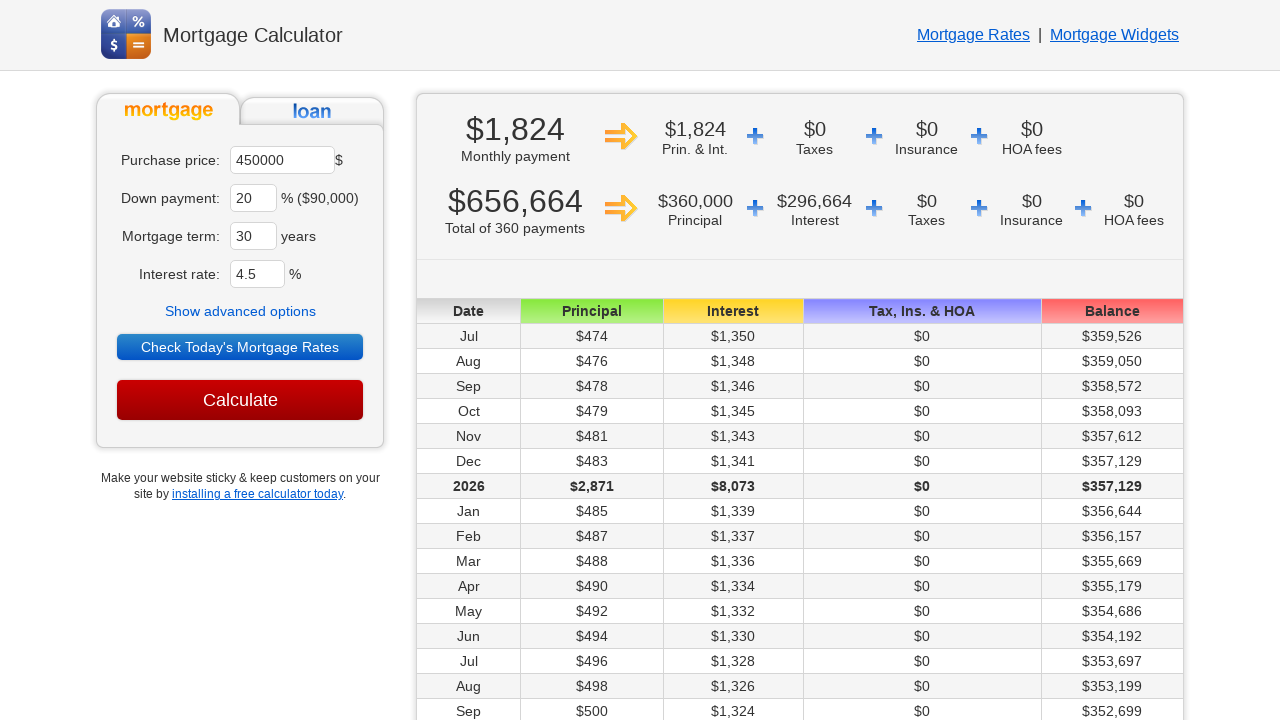

Monthly payment result appeared
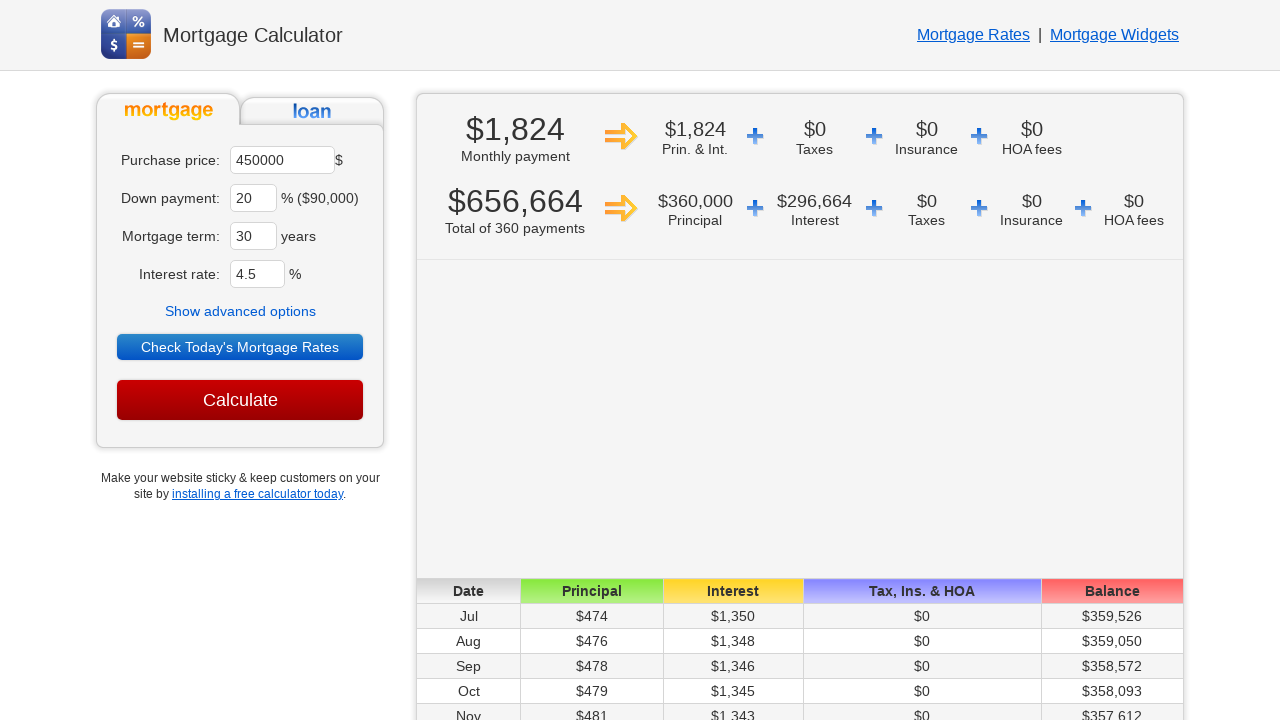

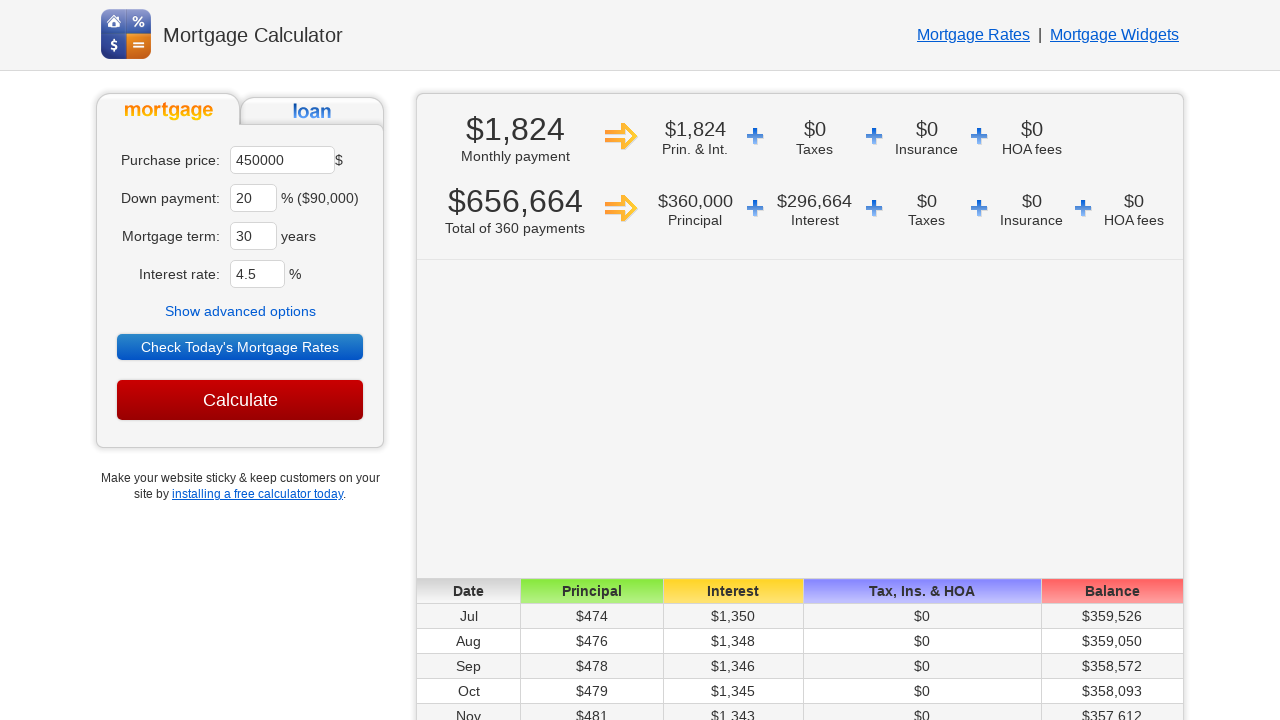